Tests the plant search functionality on PictureThis website by opening the search dialog, entering a plant name, submitting the search, and clicking on a matching result from the search results.

Starting URL: https://www.picturethisai.com/ko/

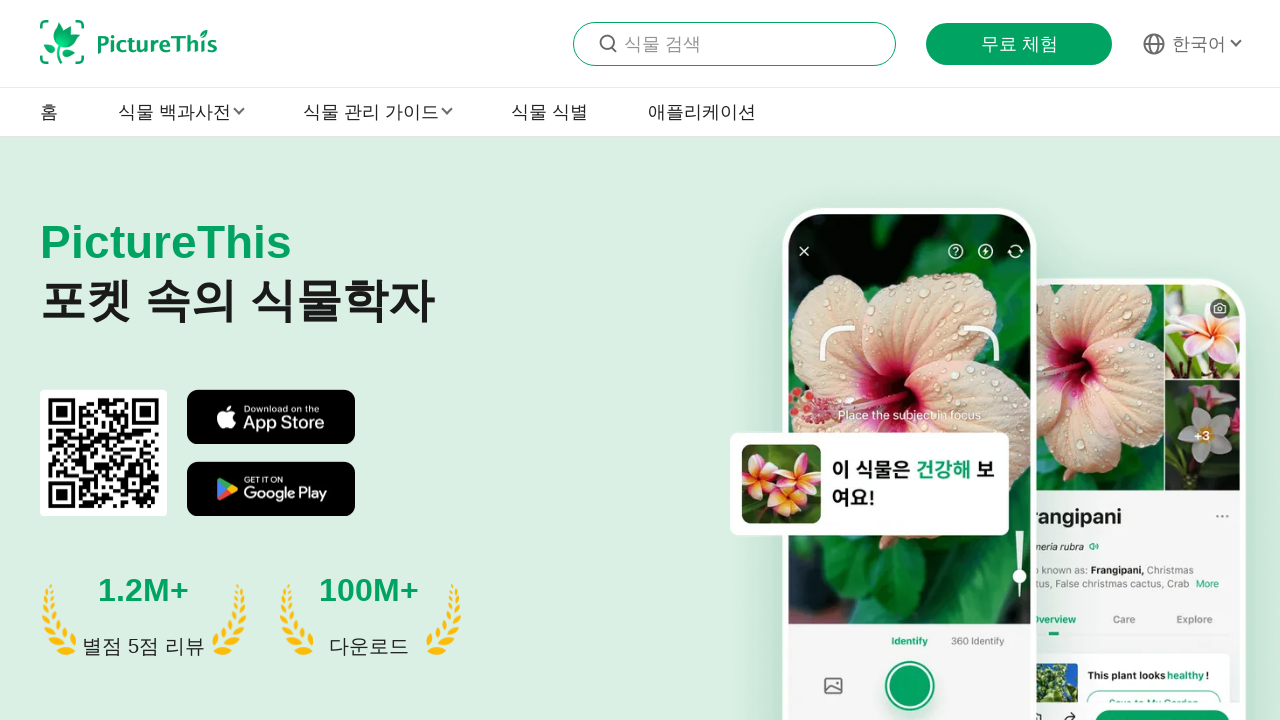

Waited for page to load (networkidle)
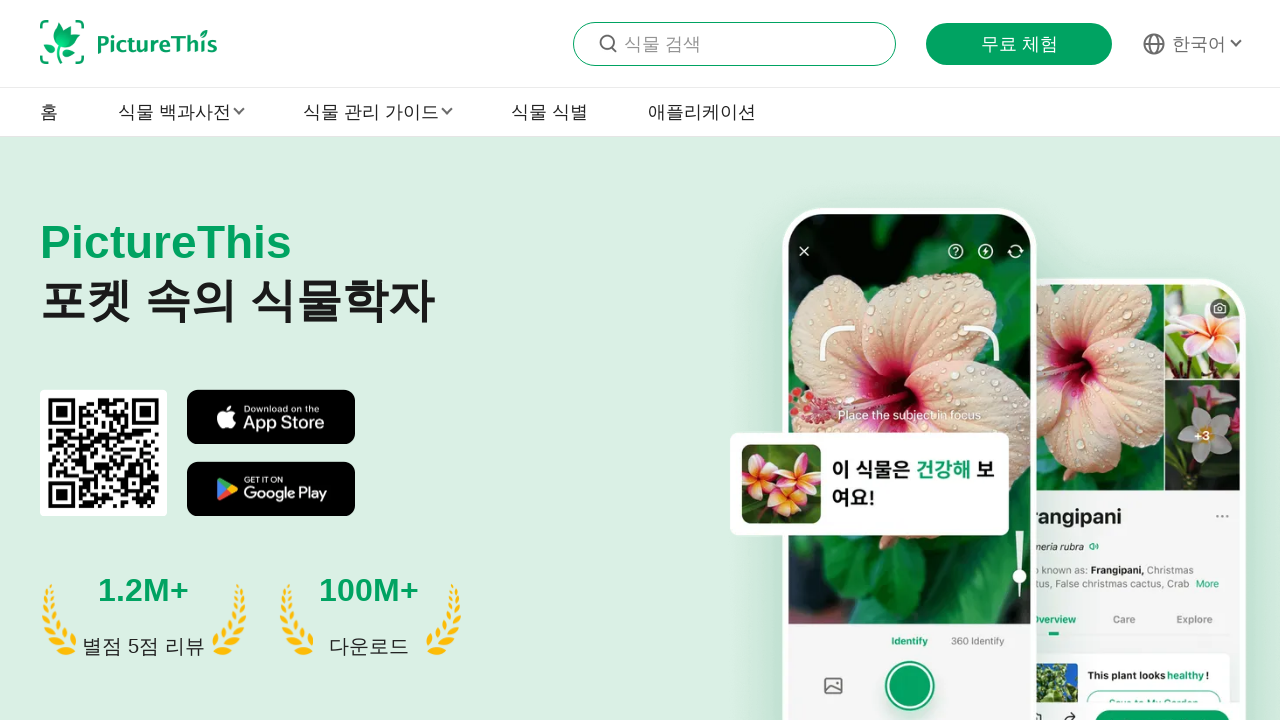

Clicked search button to open search dialog at (734, 44) on .header-wrap-top-main-content-search-wrap
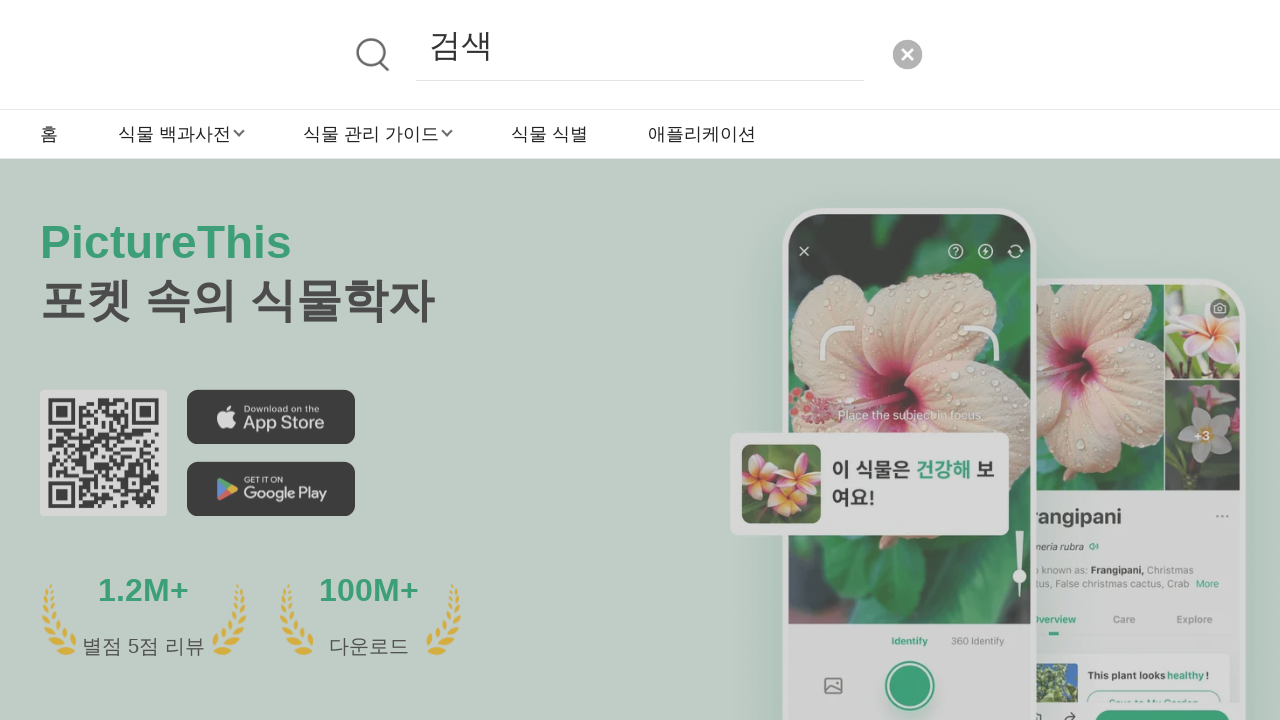

Search input box appeared
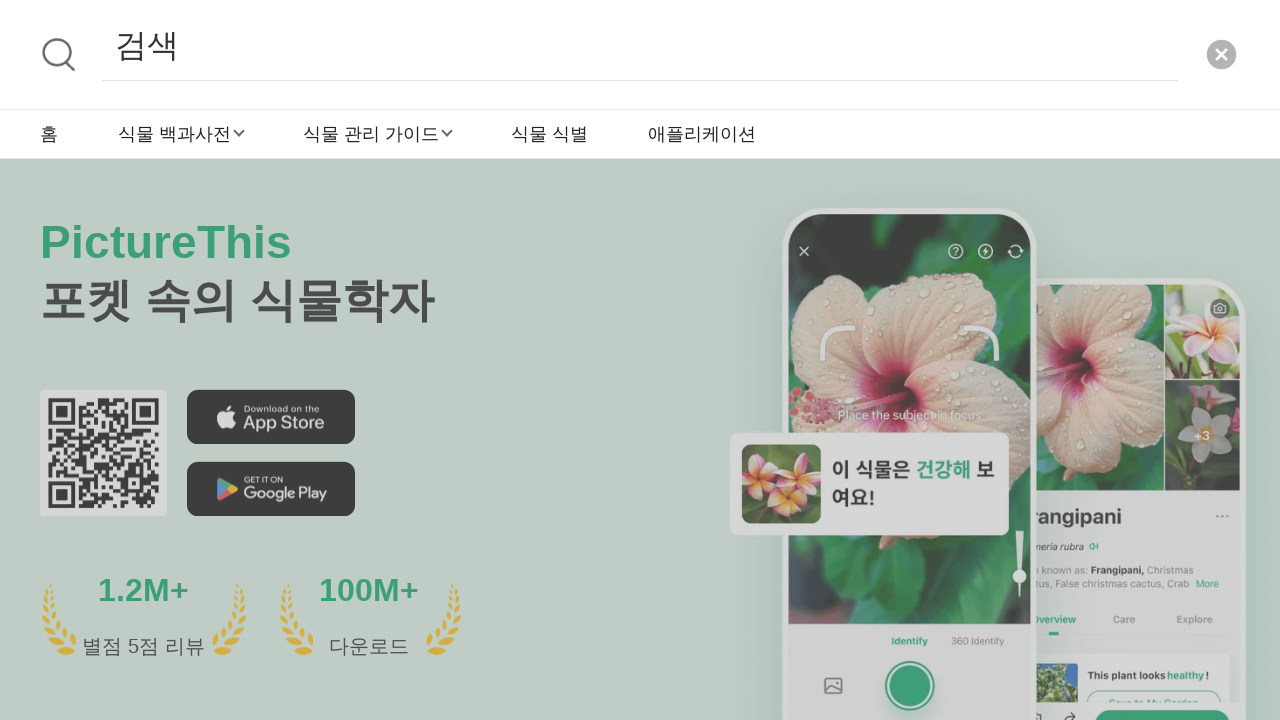

Entered plant name '장미' in search box on #search
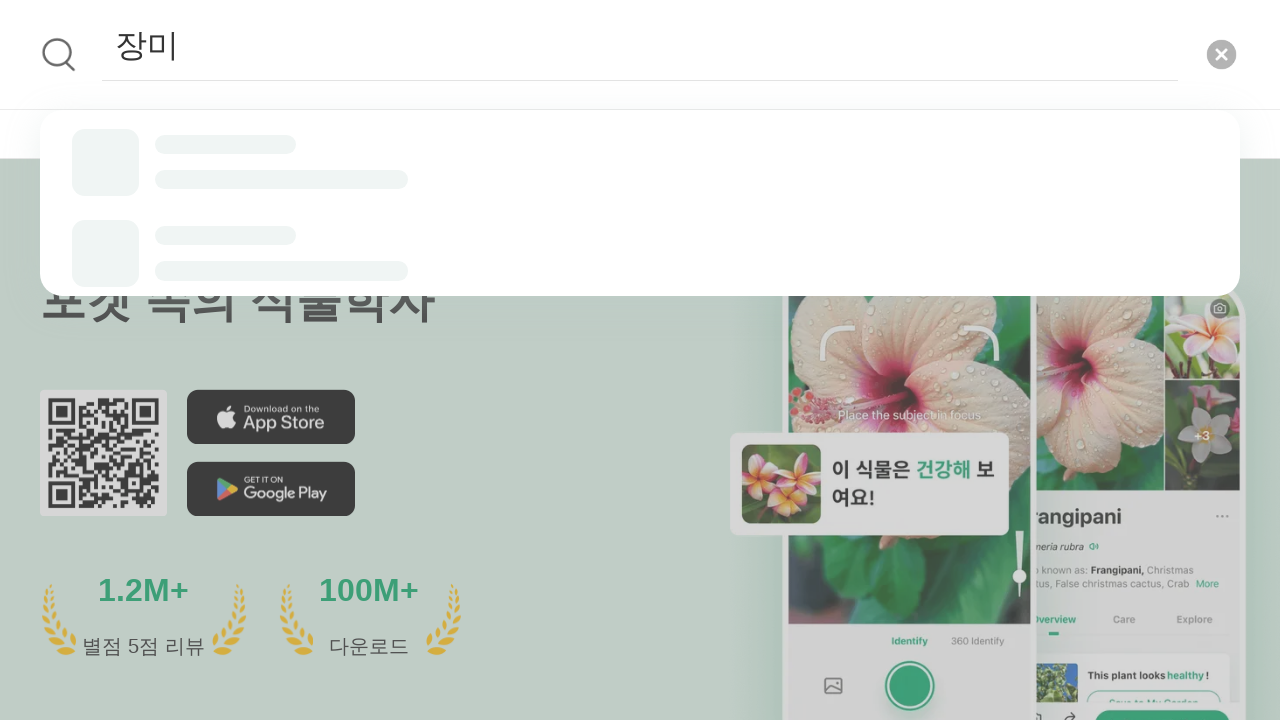

Pressed Enter to submit search on #search
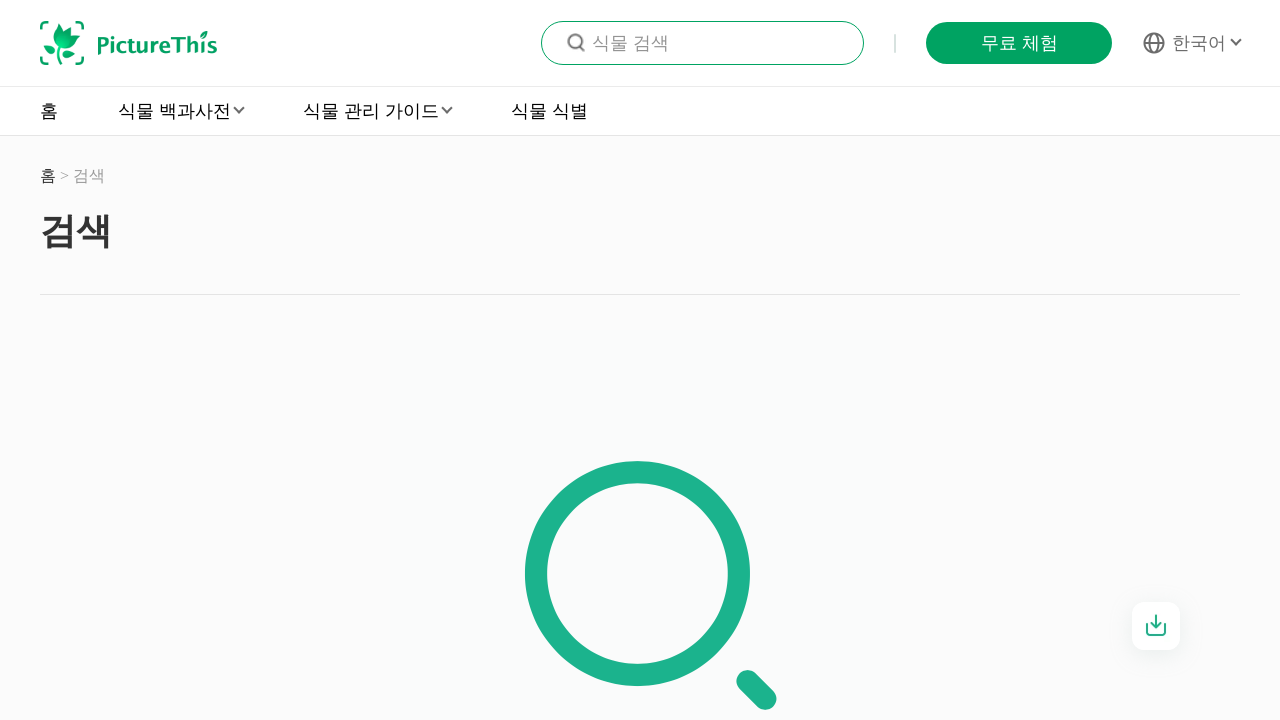

Search results loaded
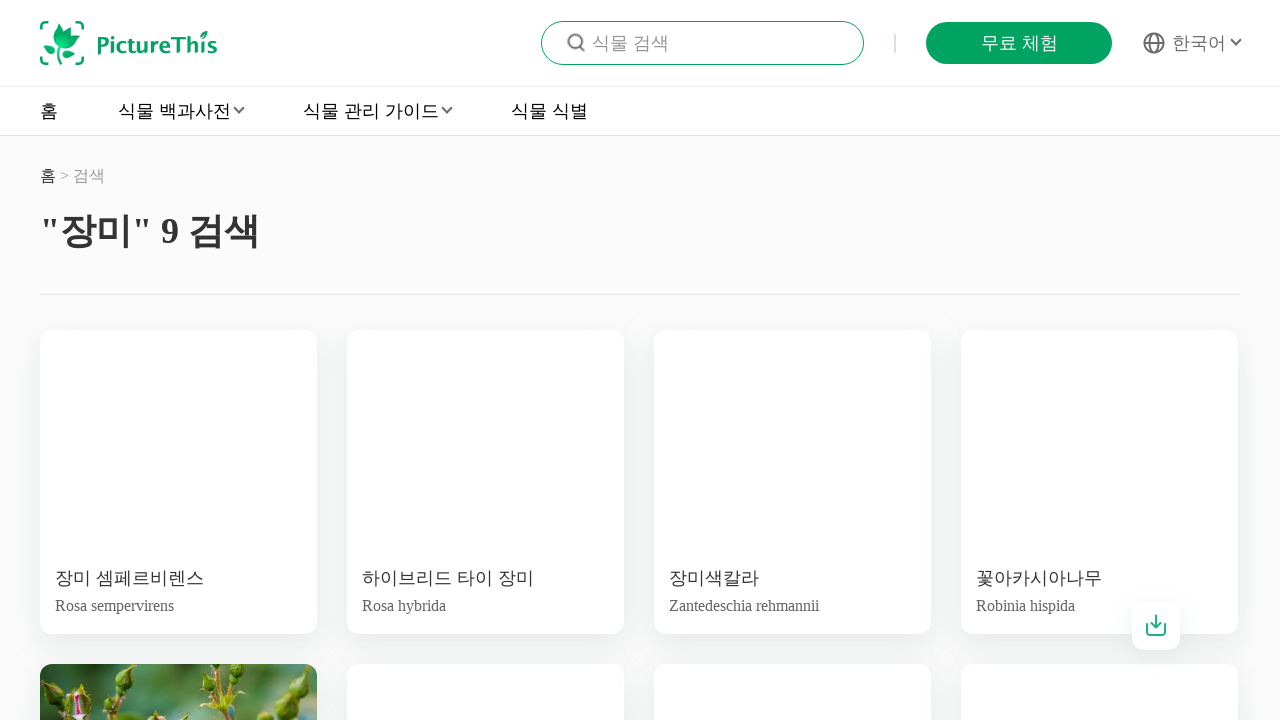

Clicked on first search result at (178, 578) on div.pcsearch_contentblock_commonNames >> nth=0
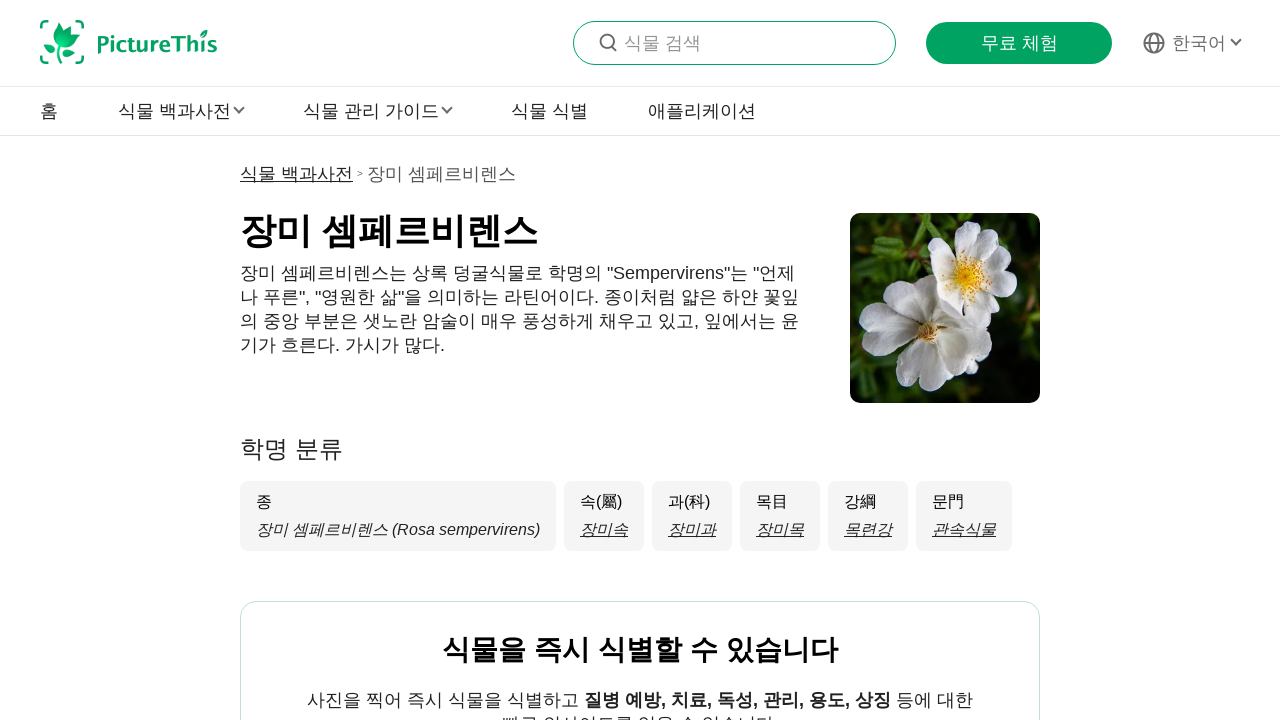

Plant detail page loaded (networkidle)
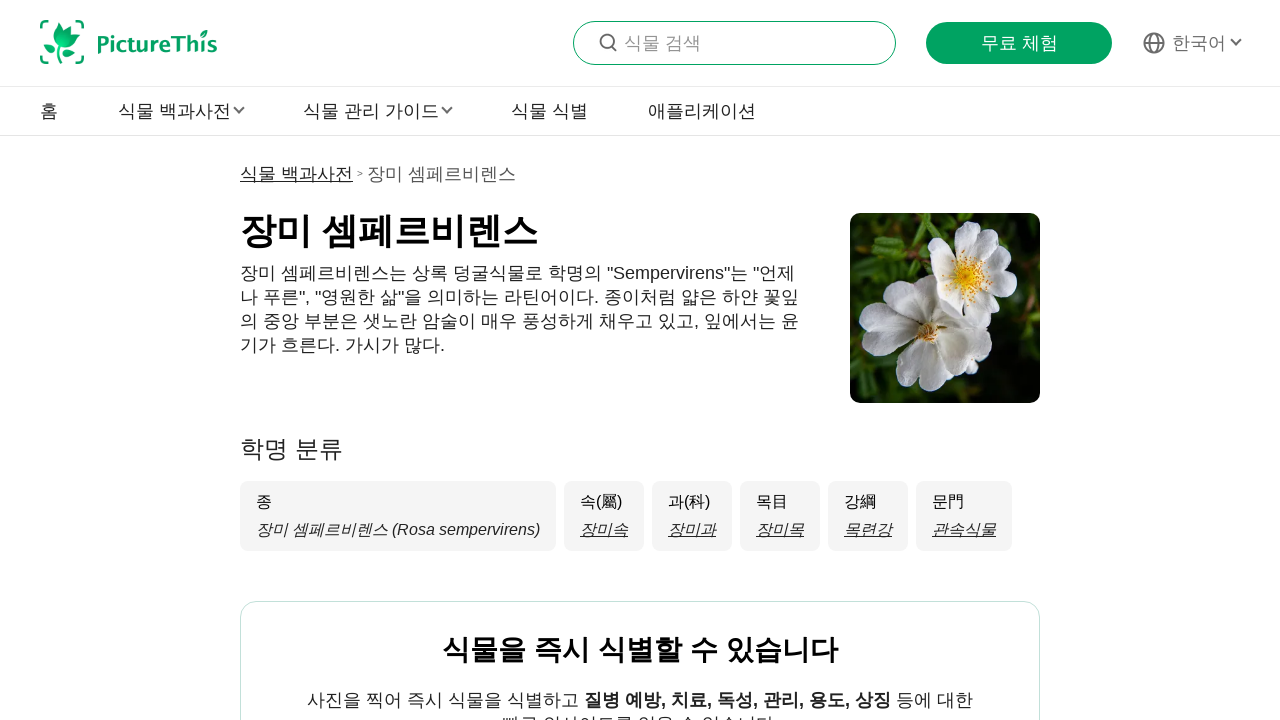

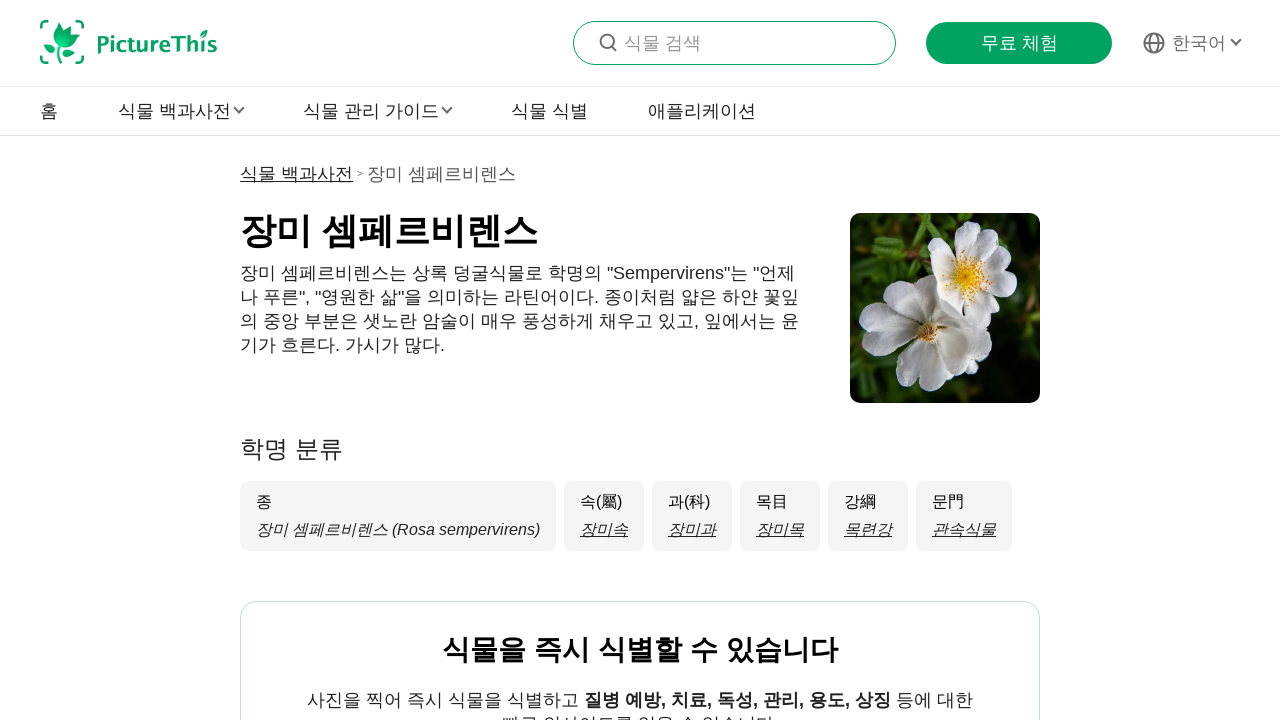